Tests selecting a dropdown option by its visible text, selecting "Javascript" from the course dropdown

Starting URL: https://www.hyrtutorials.com/p/html-dropdown-elements-practice.html

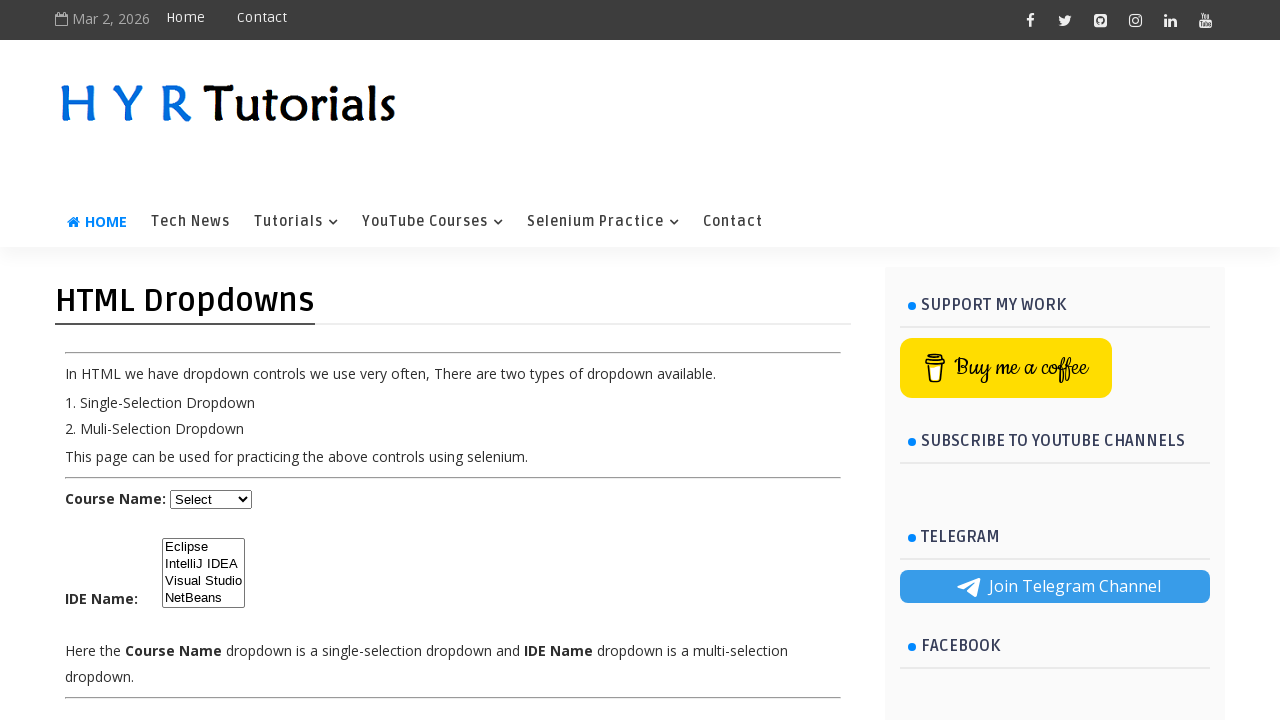

Clicked on the course dropdown to open it at (211, 499) on select#course
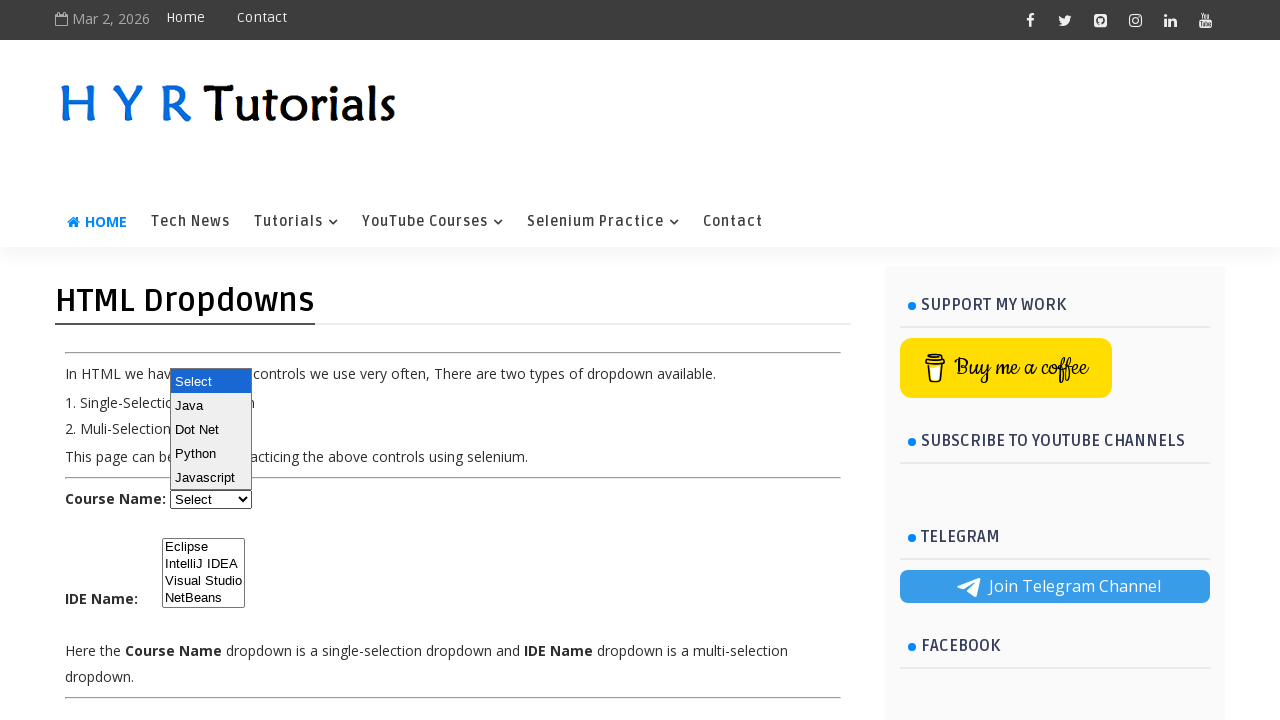

Selected 'Javascript' from the course dropdown on select#course
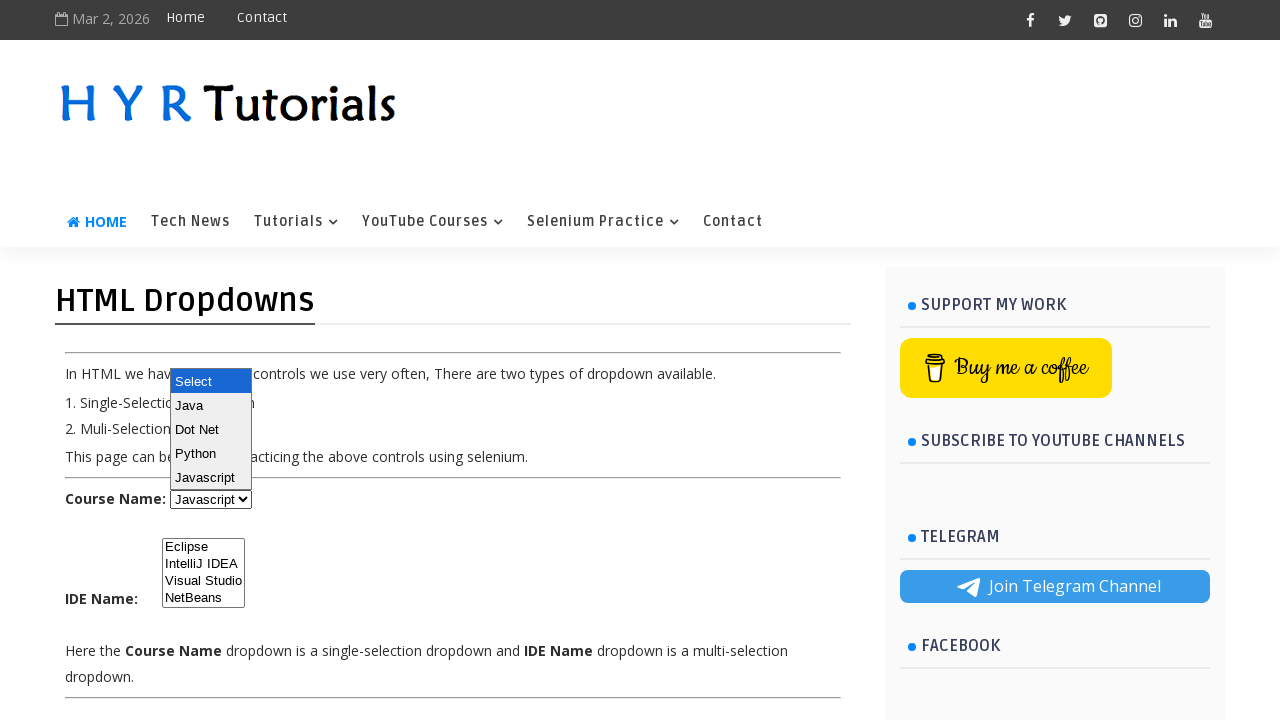

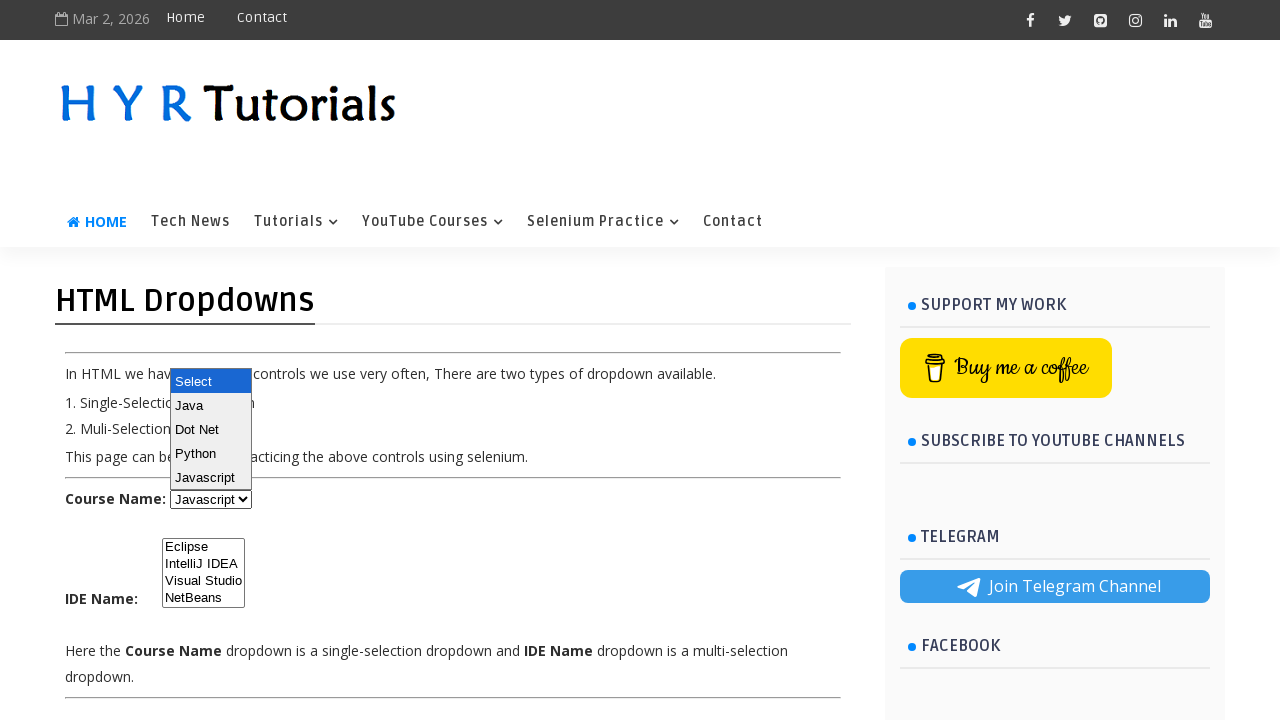